Tests a text box form by filling in name, email, current address, and permanent address fields, then scrolling down and clicking the submit button.

Starting URL: https://demoqa.com/text-box

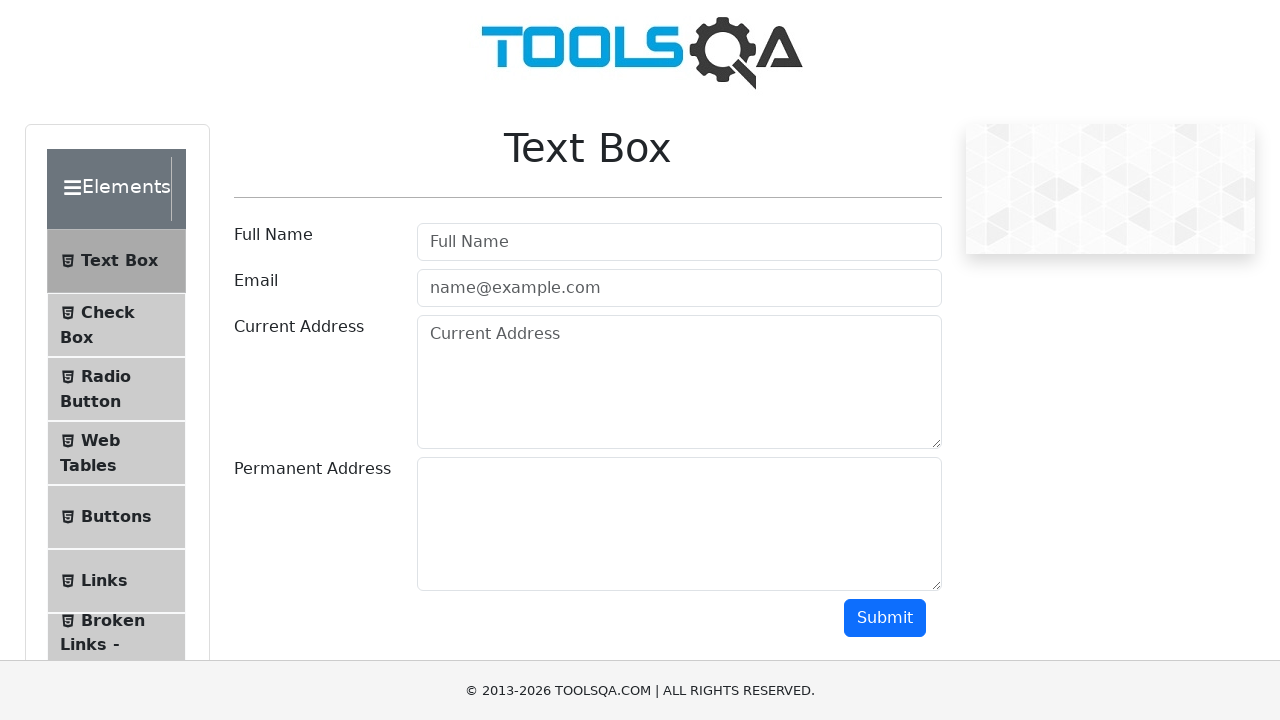

Filled full name field with 'Maria Rodriguez Sanchez' on input[type='text'][id='userName']
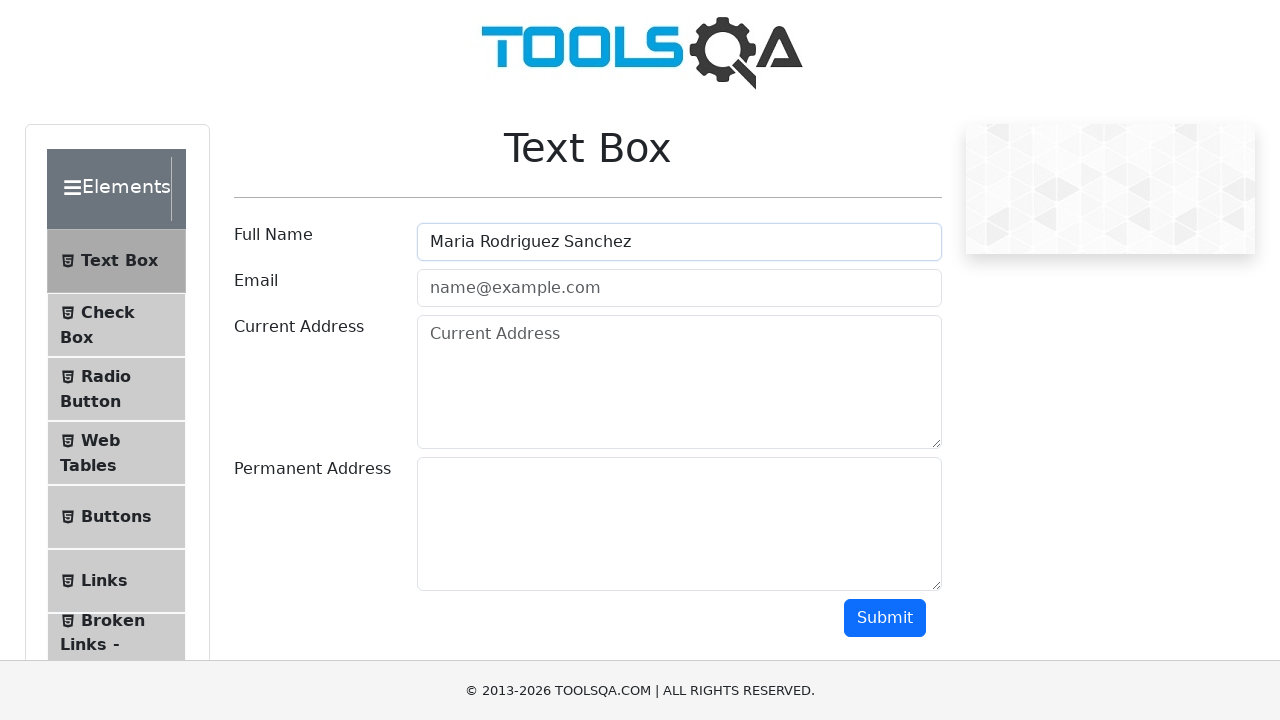

Filled email field with 'maria.rodriguez@example.com' on input[type='email'][id='userEmail']
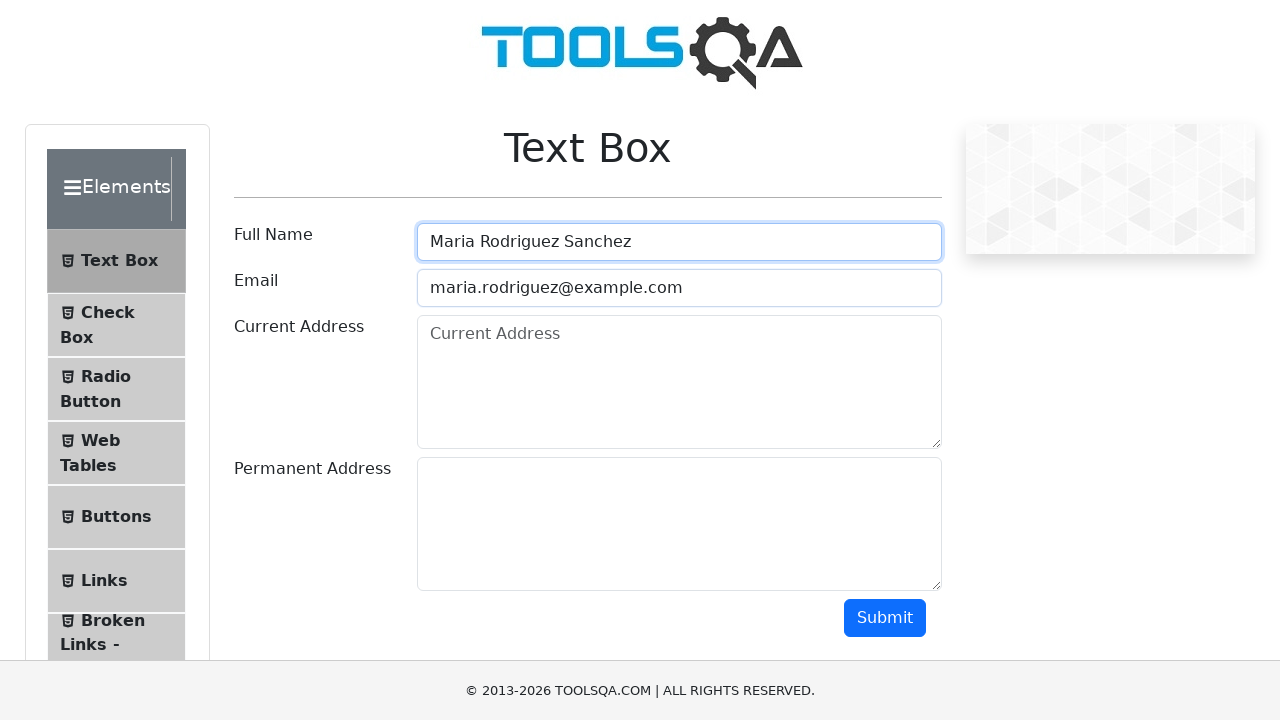

Filled current address field with '123 Main Street, Apt 4B' on textarea[id='currentAddress']
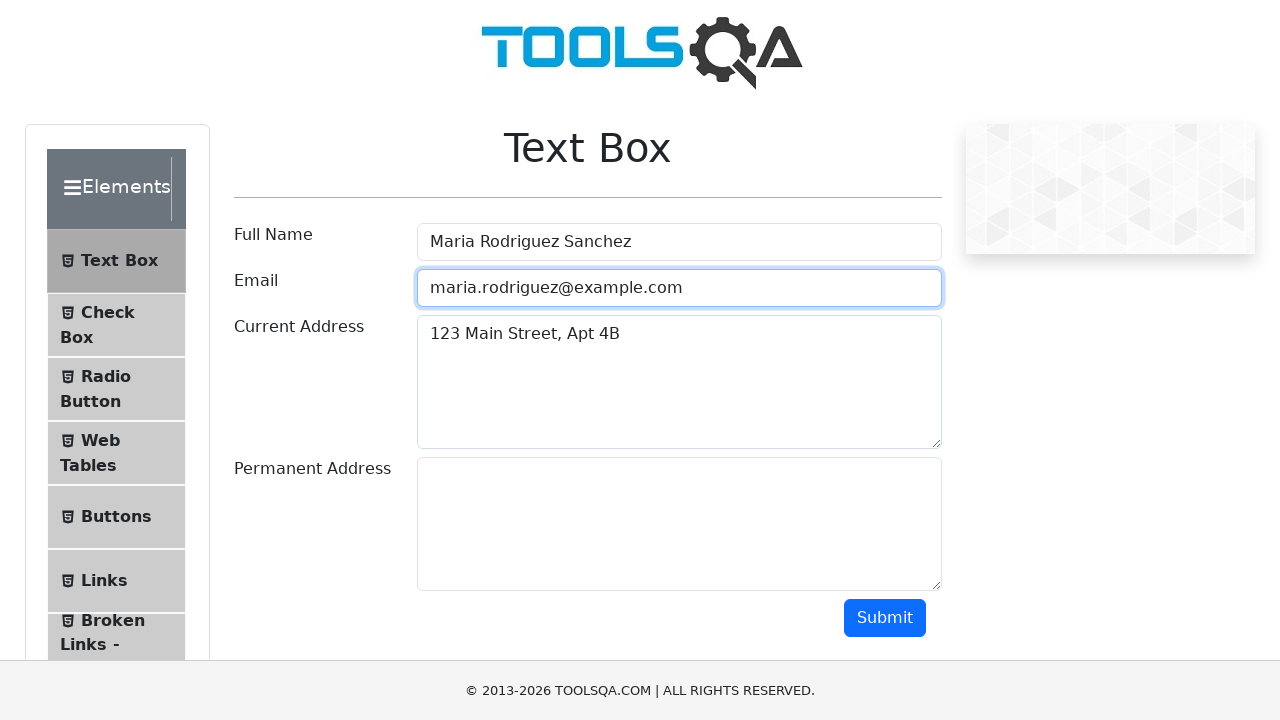

Filled permanent address field with '456 Oak Avenue, Suite 100' on textarea[id='permanentAddress']
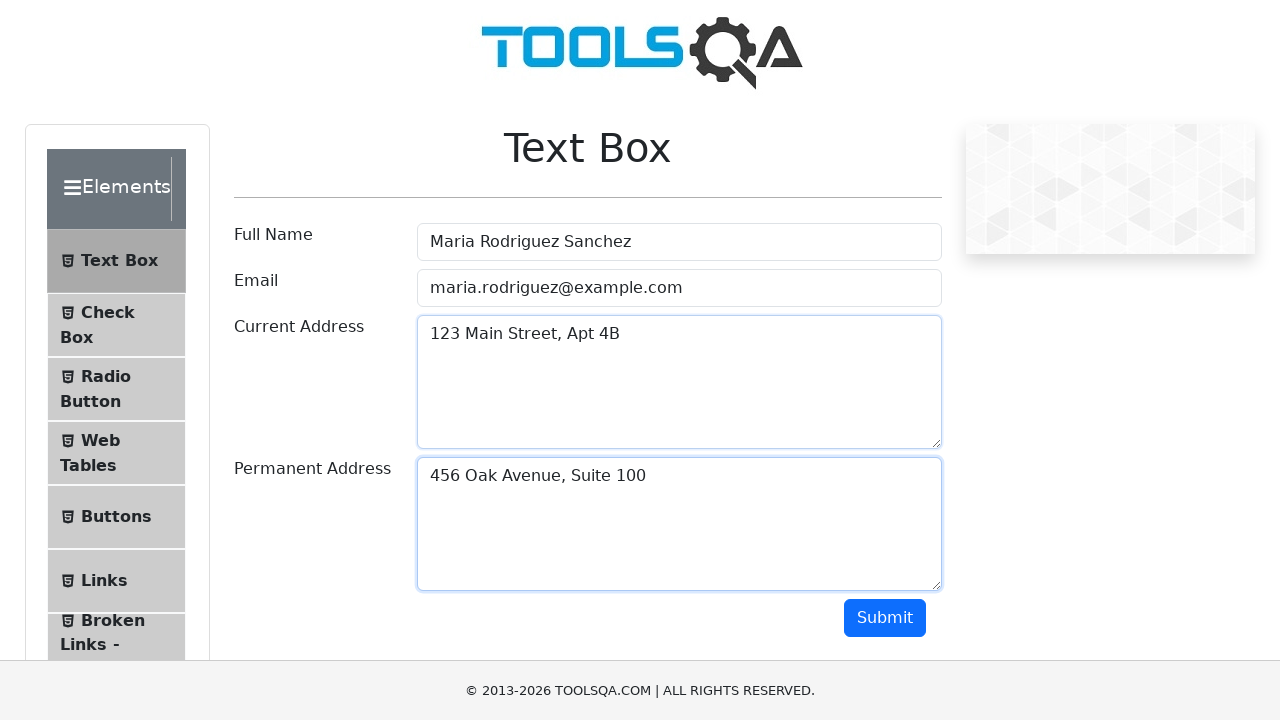

Scrolled down to reveal submit button
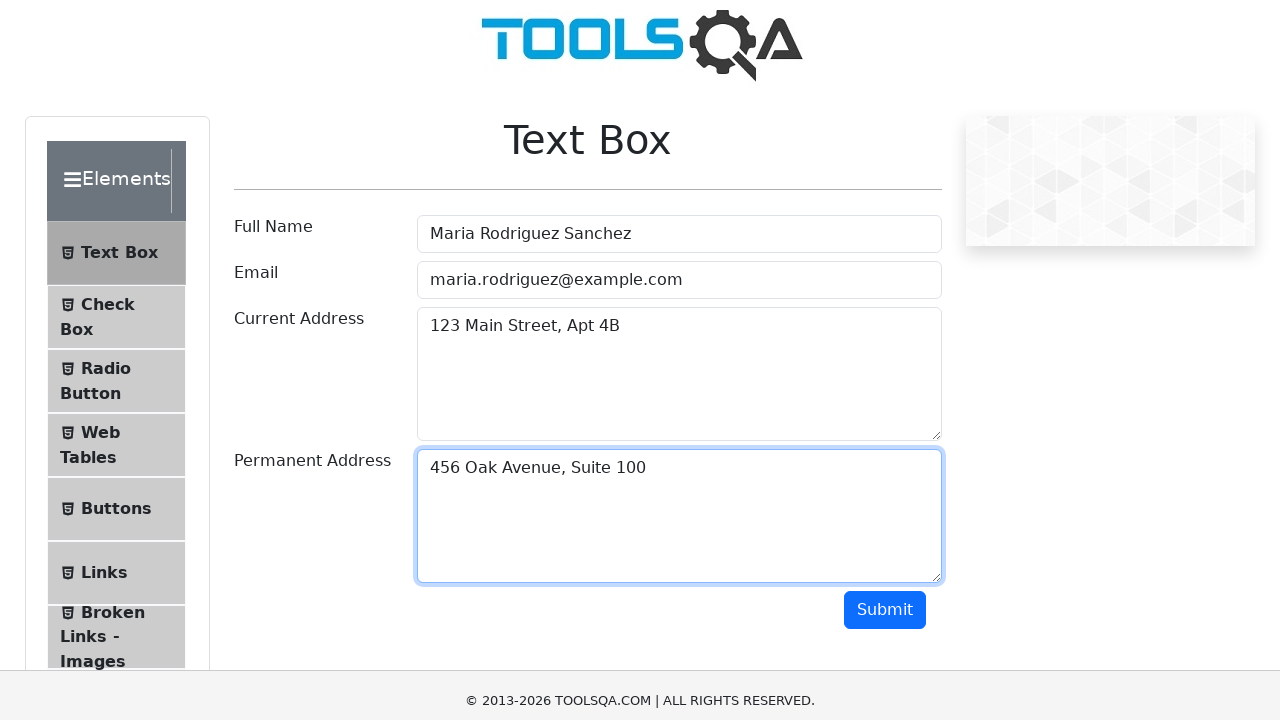

Clicked submit button to submit form at (885, 318) on button[type='button'][id='submit']
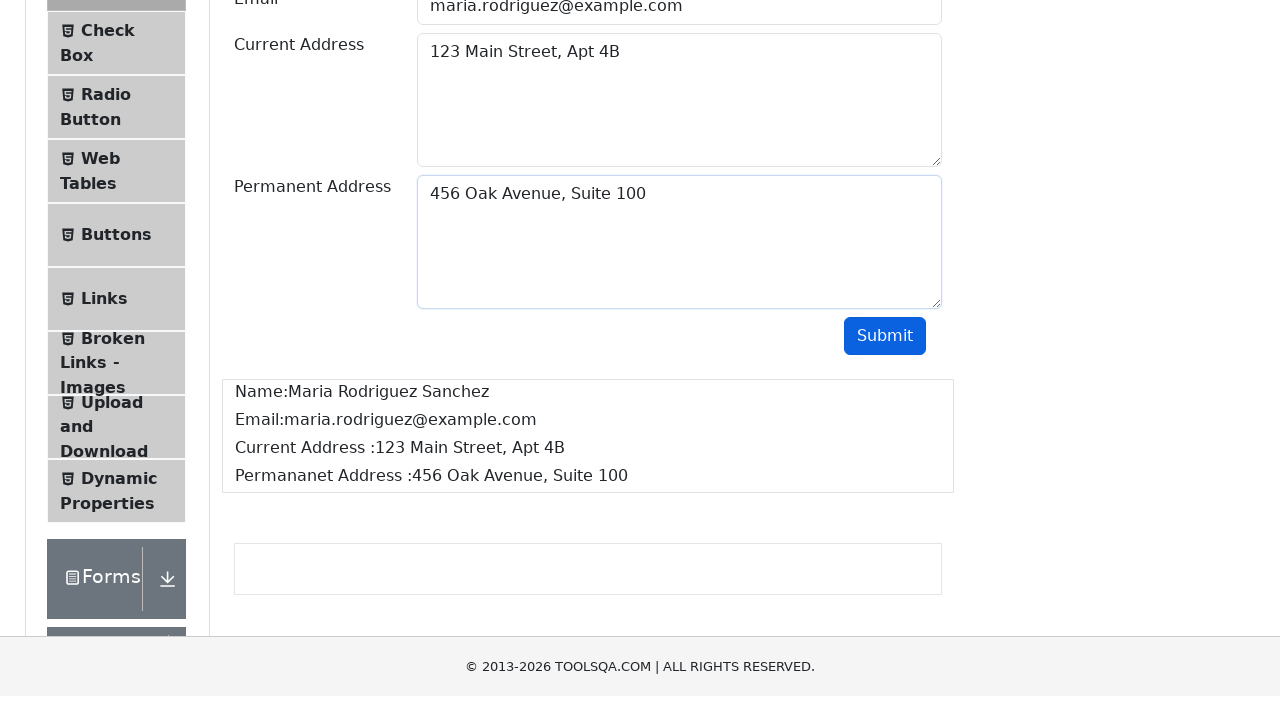

Form output appeared confirming submission
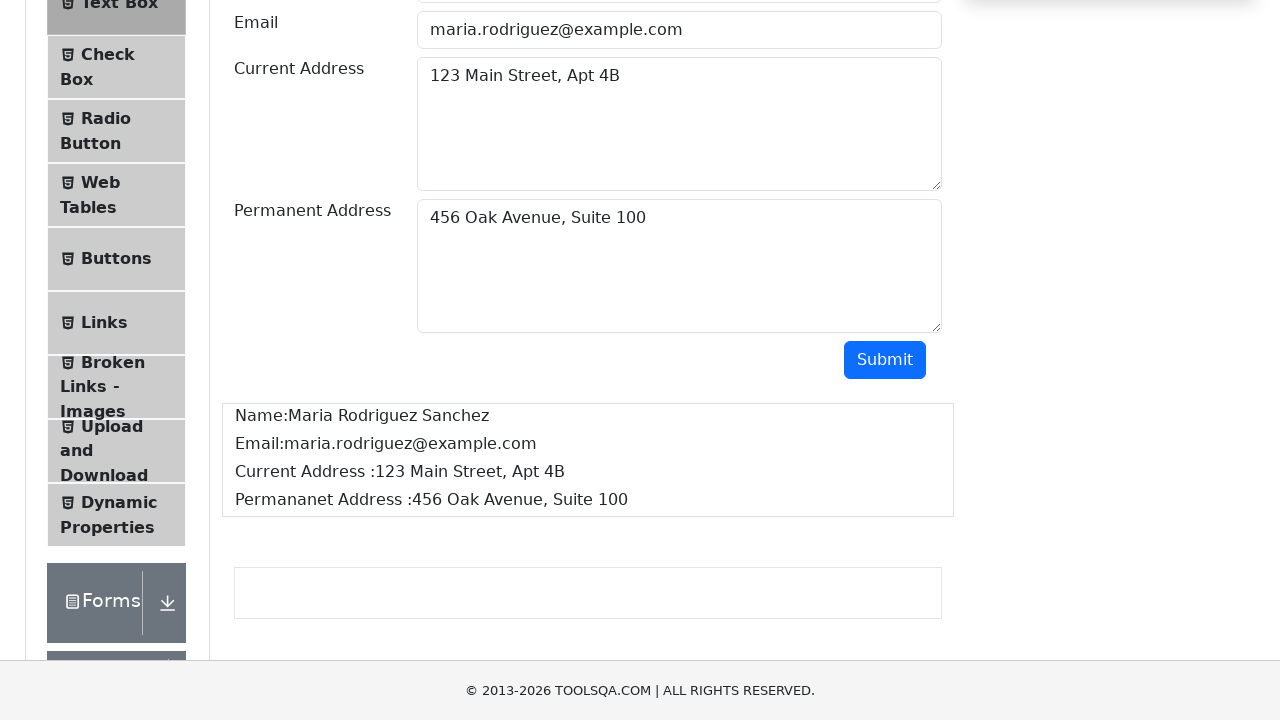

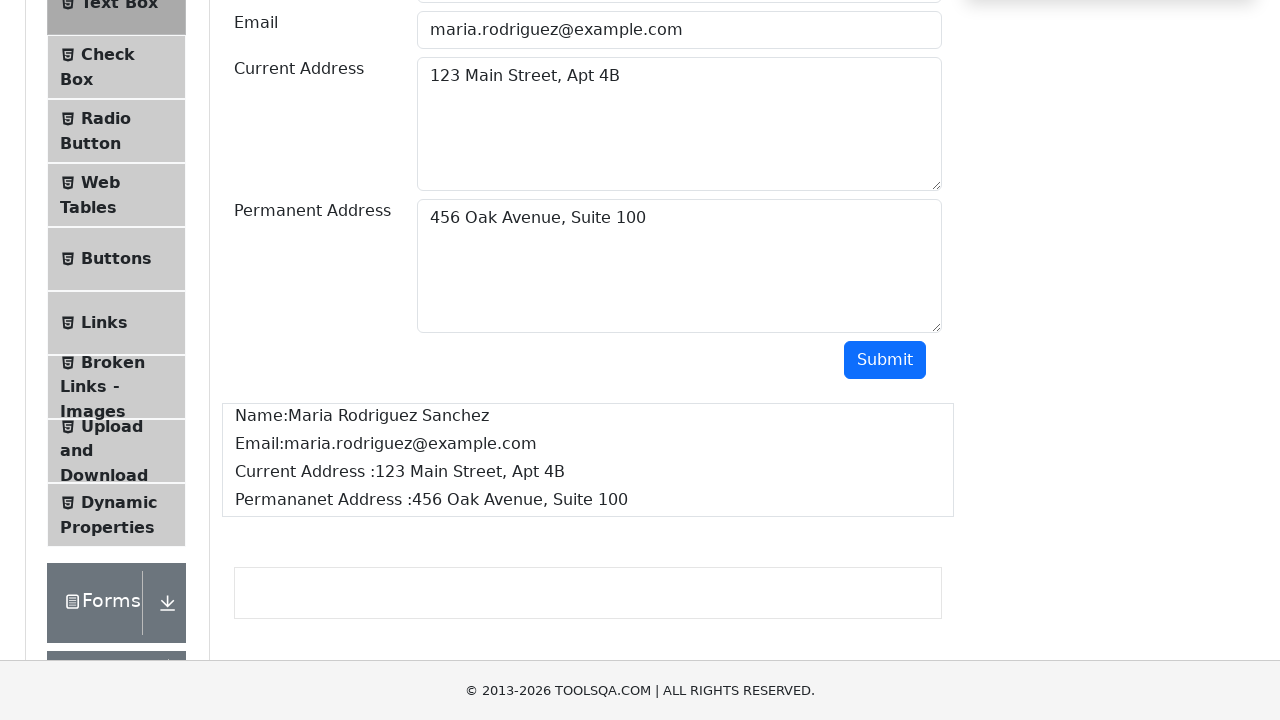